Tests drag and drop functionality by dragging a source element to a target droppable area on the jQuery UI demo page

Starting URL: http://jqueryui.com/resources/demos/droppable/default.html

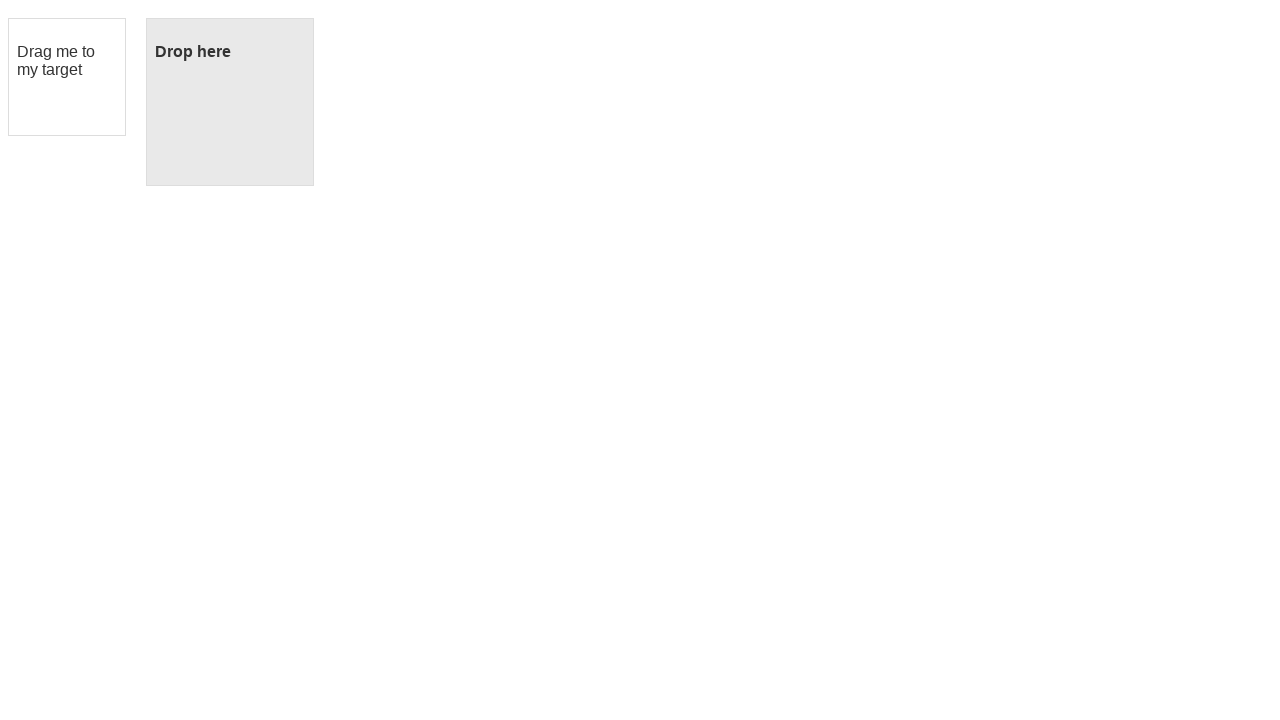

Located the draggable element 'Drag me to my target'
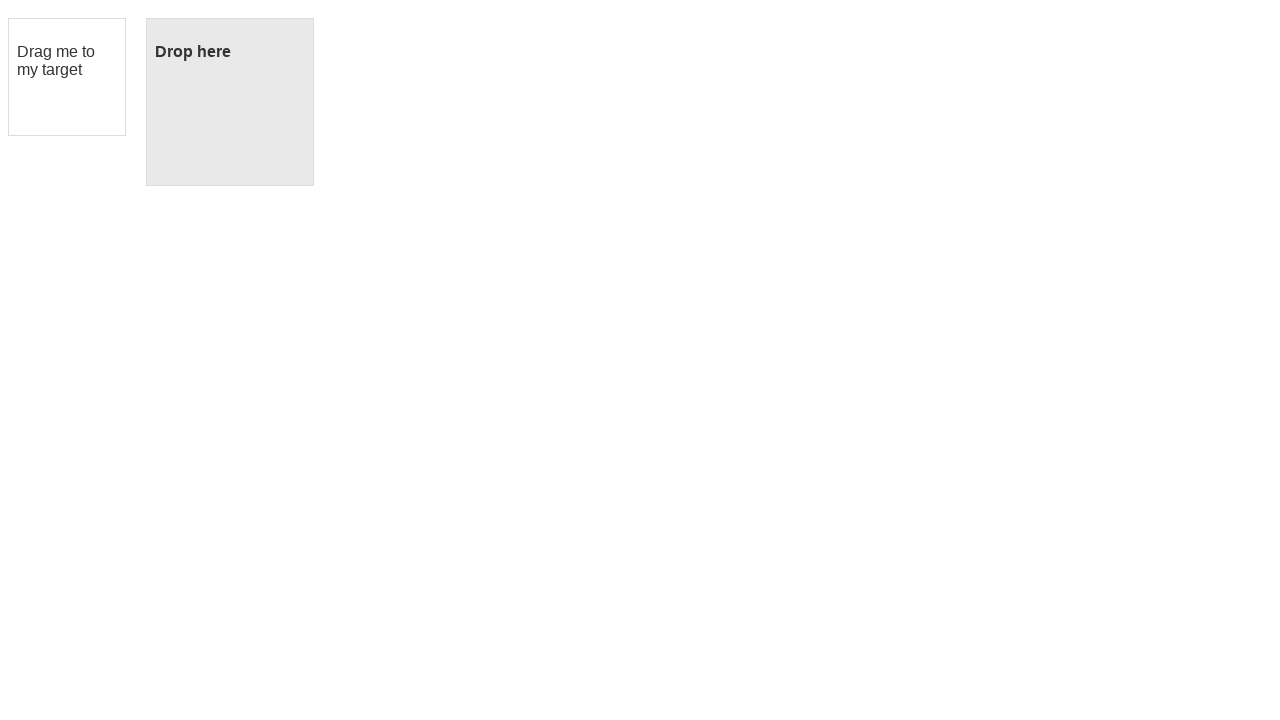

Located the droppable target element
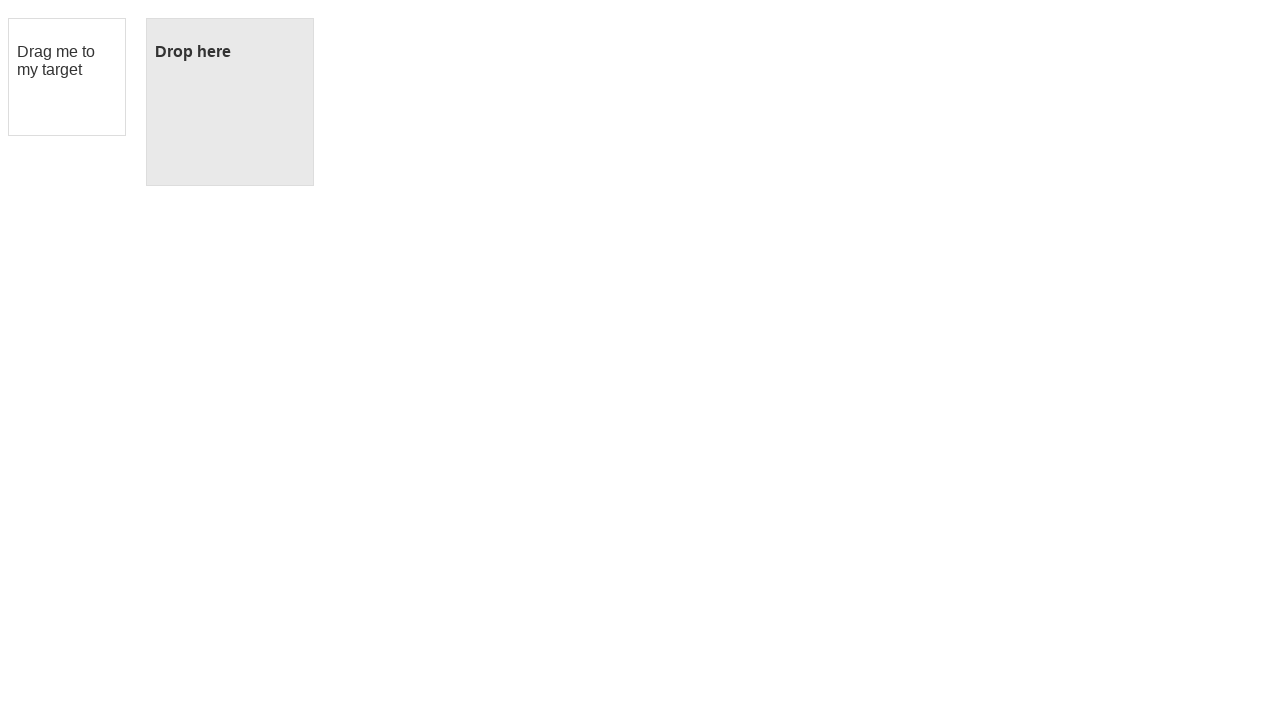

Dragged source element to target droppable area at (230, 102)
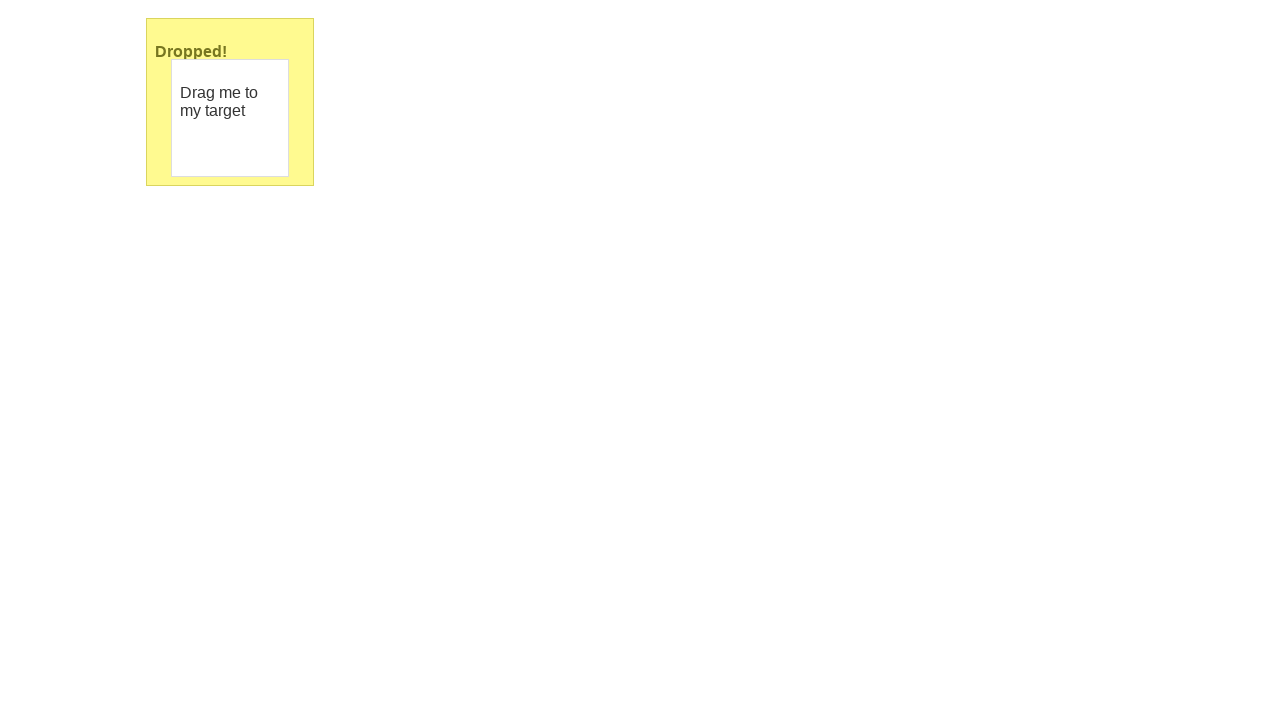

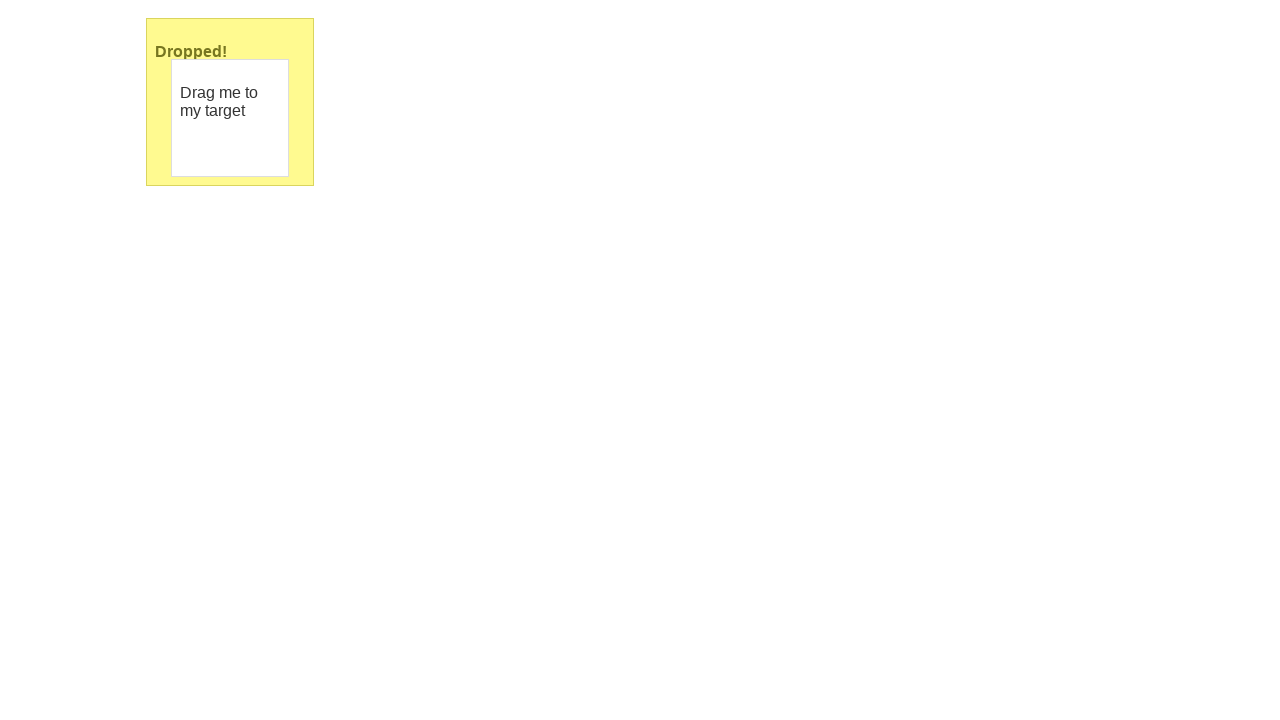